Tests dynamic content loading by clicking a start button and waiting for the hidden content to become visible

Starting URL: https://the-internet.herokuapp.com/dynamic_loading/1

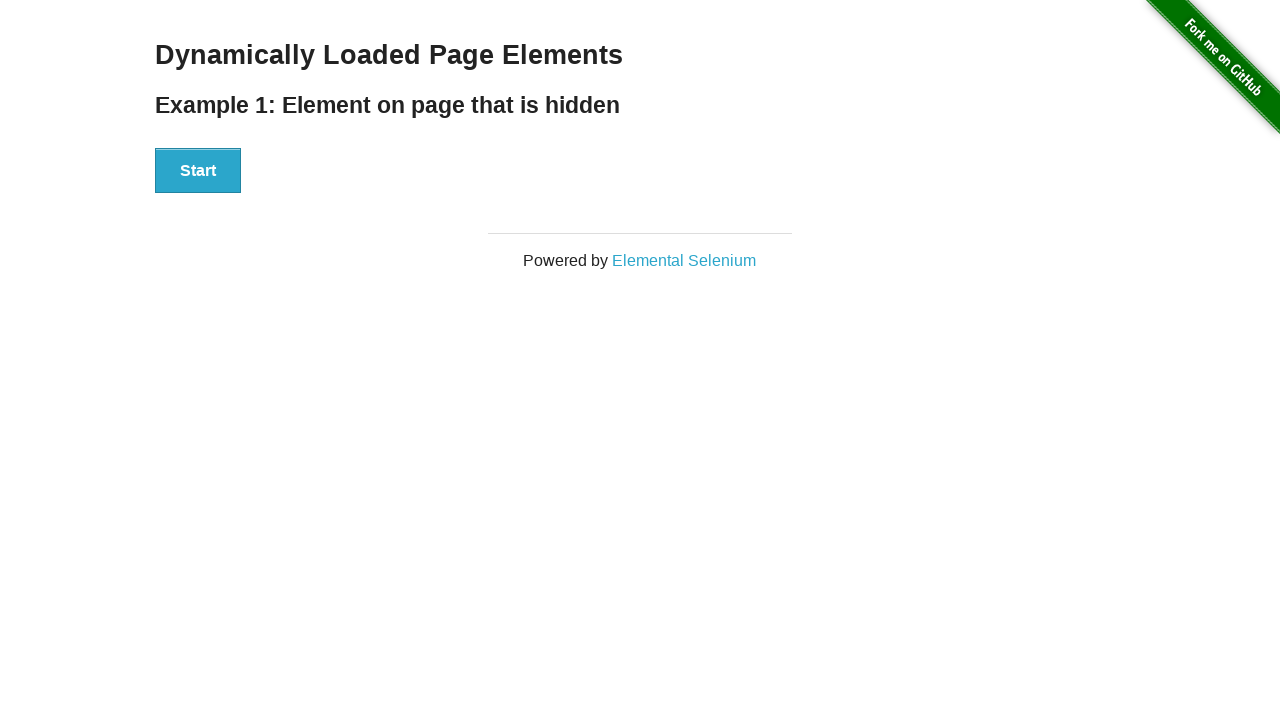

Clicked start button to trigger dynamic content loading at (198, 171) on #start button
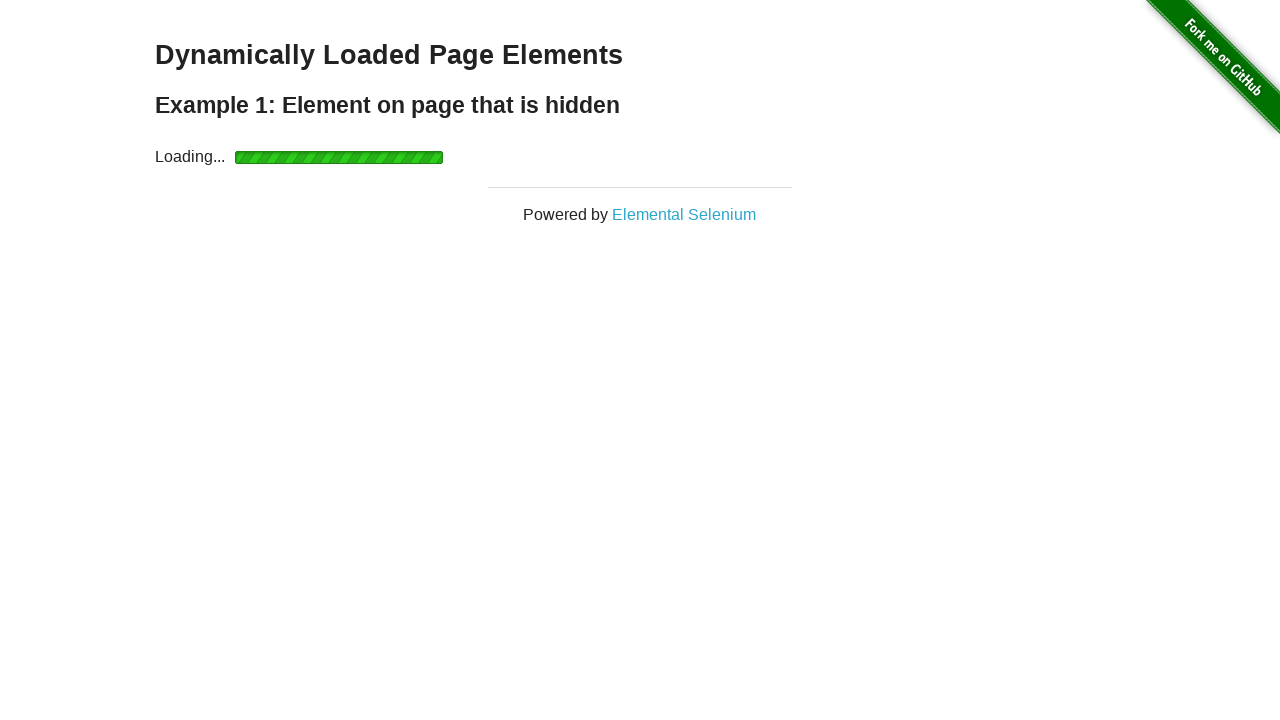

Dynamic content finished loading and became visible
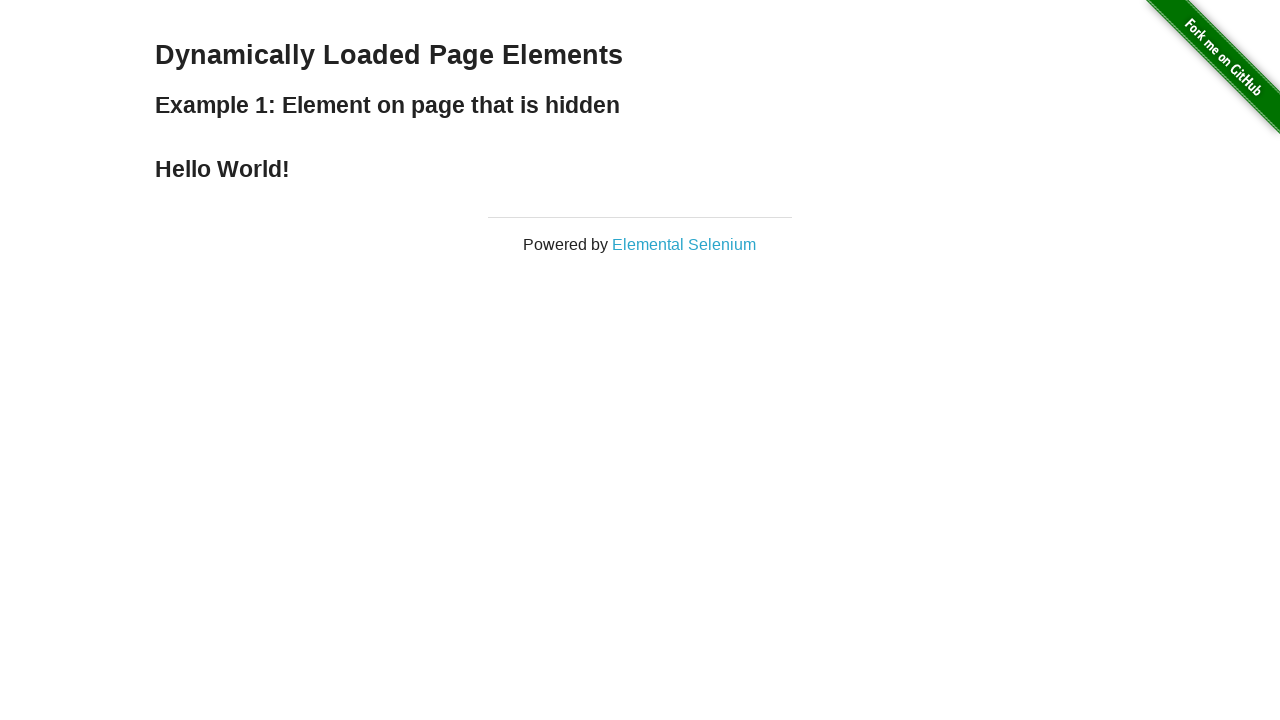

Retrieved text content from loaded element: 'Hello World!'
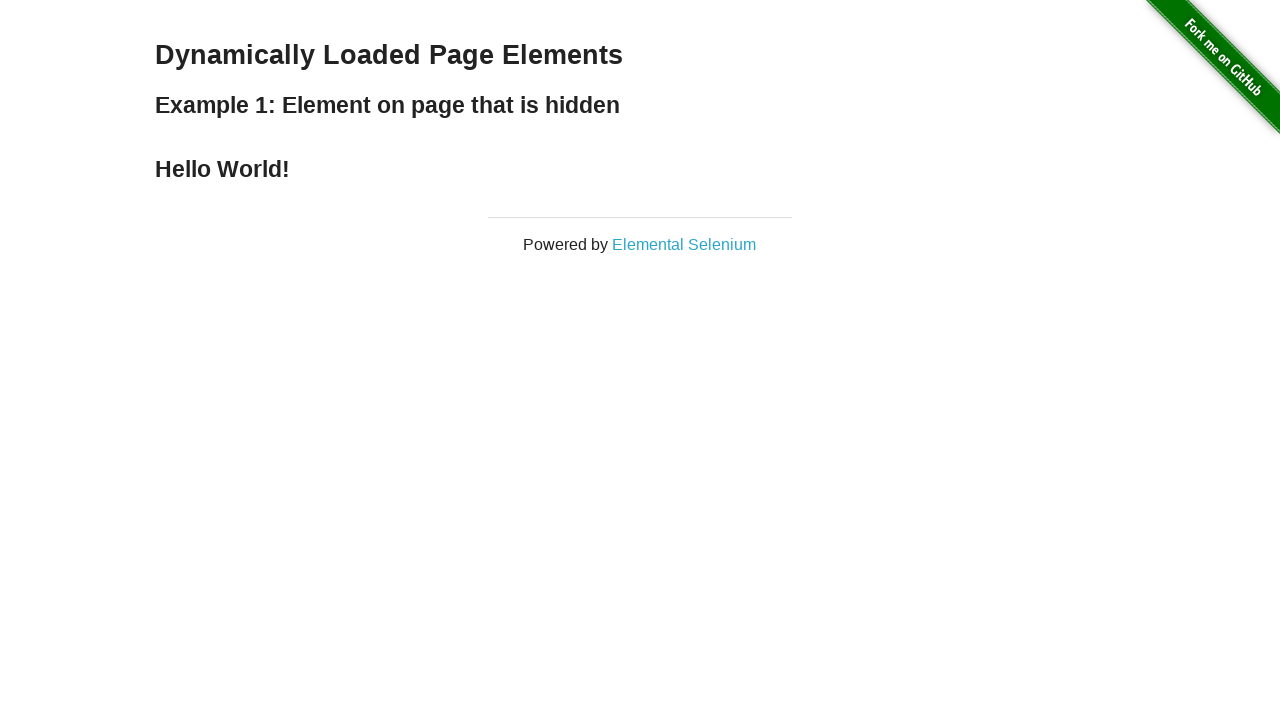

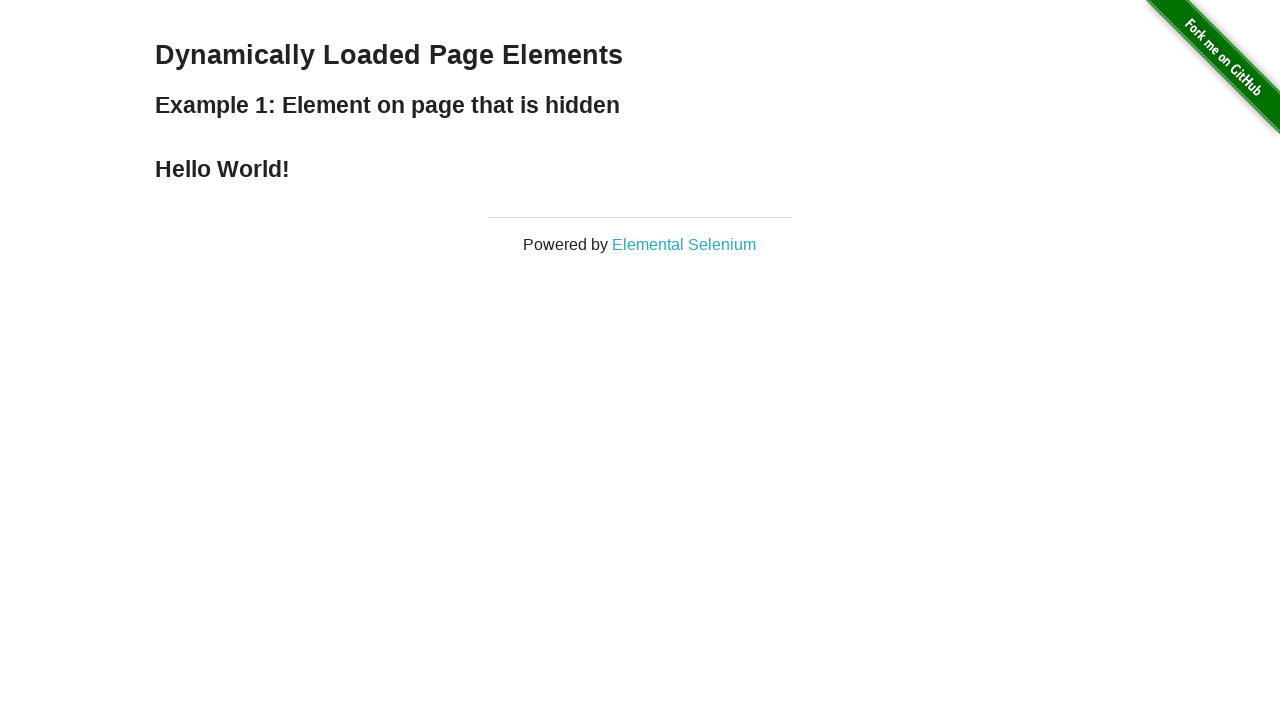